Tests checkbox functionality by clicking a checkbox and verifying its selected state

Starting URL: https://rahulshettyacademy.com/AutomationPractice/#

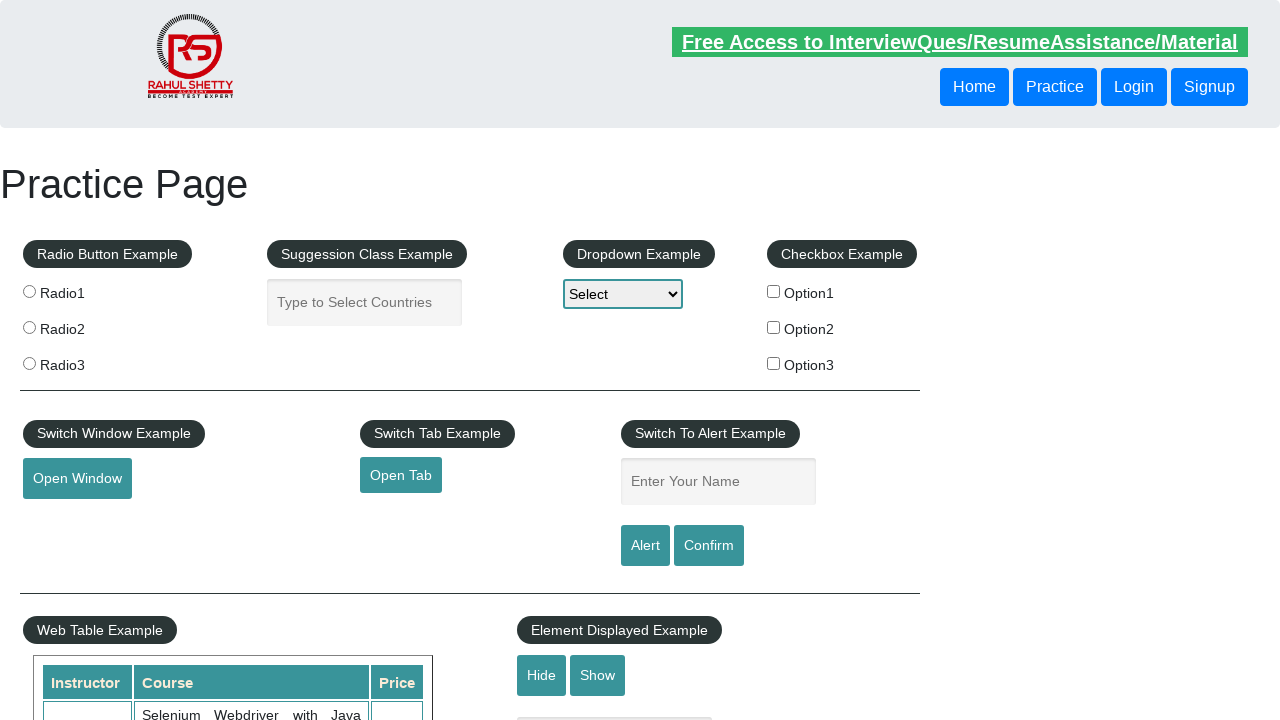

Navigated to https://rahulshettyacademy.com/AutomationPractice/#
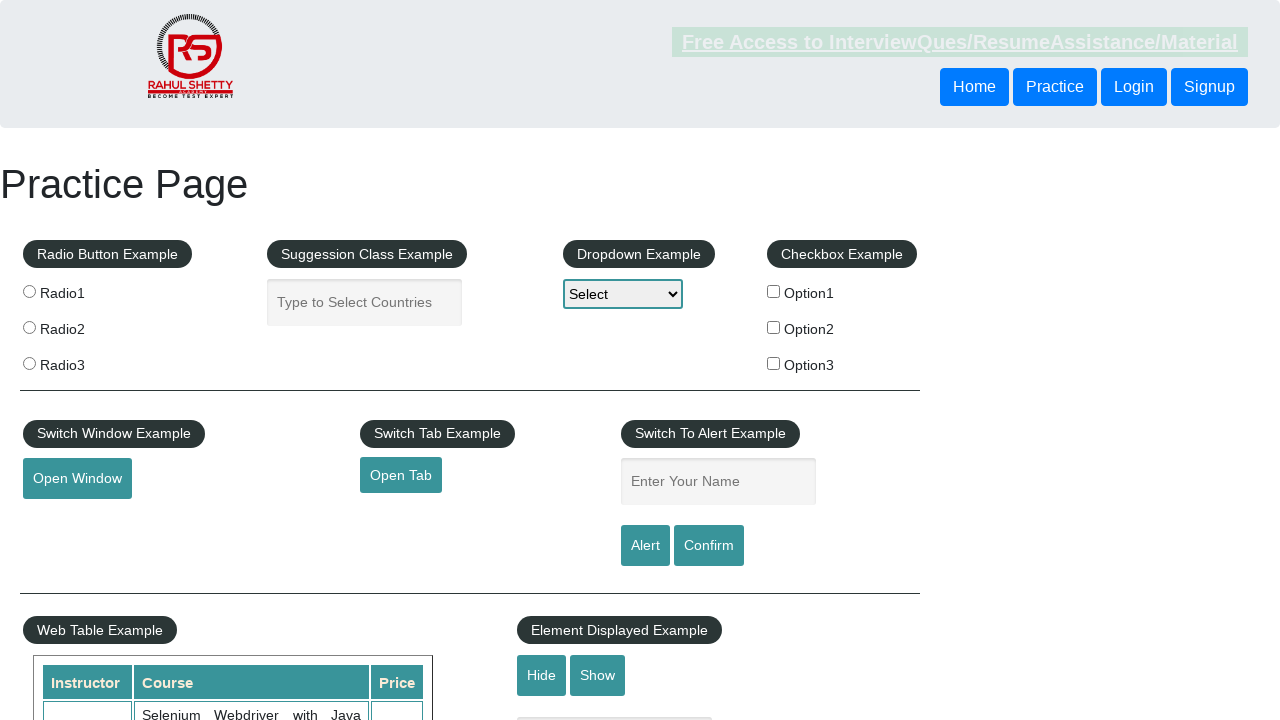

Clicked the first checkbox option at (774, 291) on #checkBoxOption1
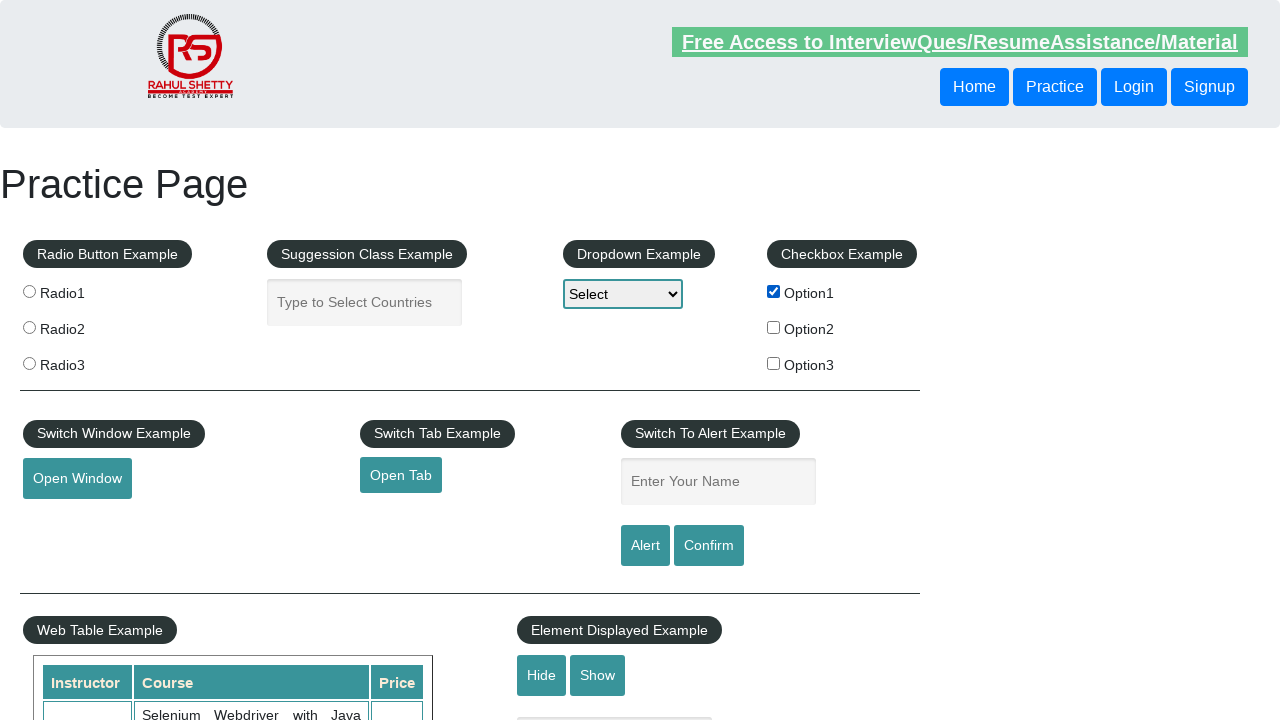

Located the first checkbox element
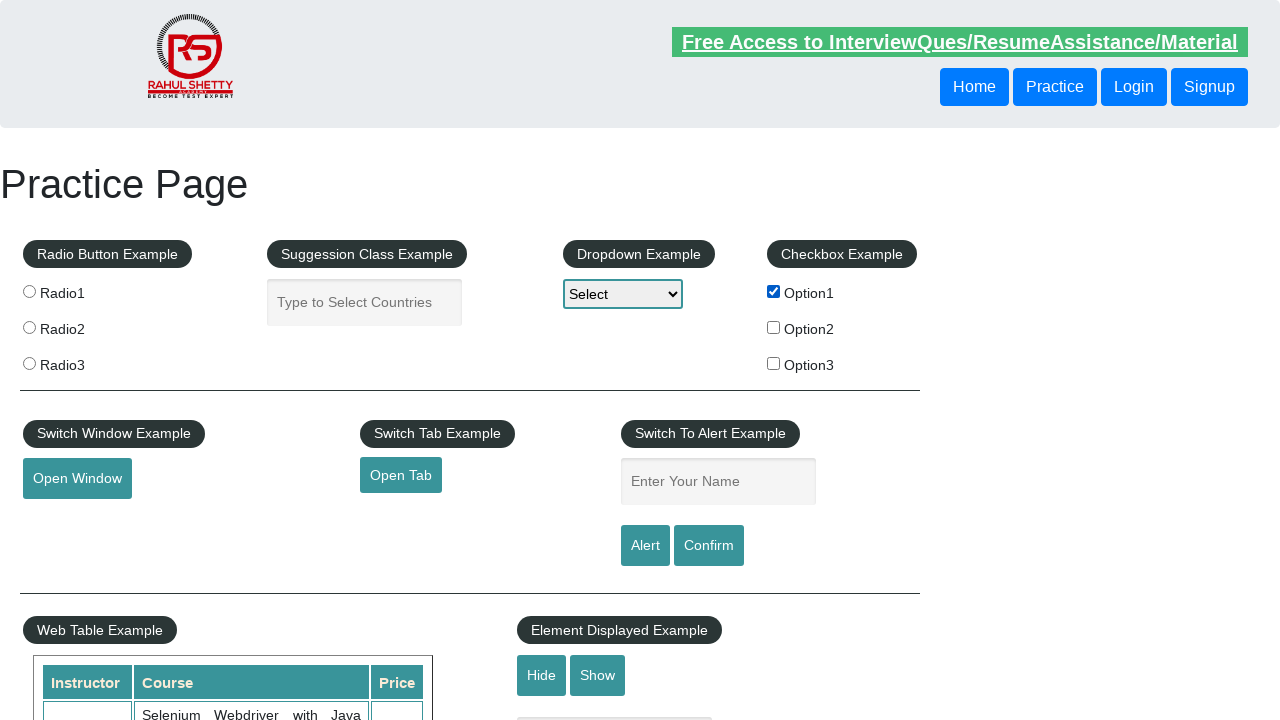

Verified checkbox is selected: True
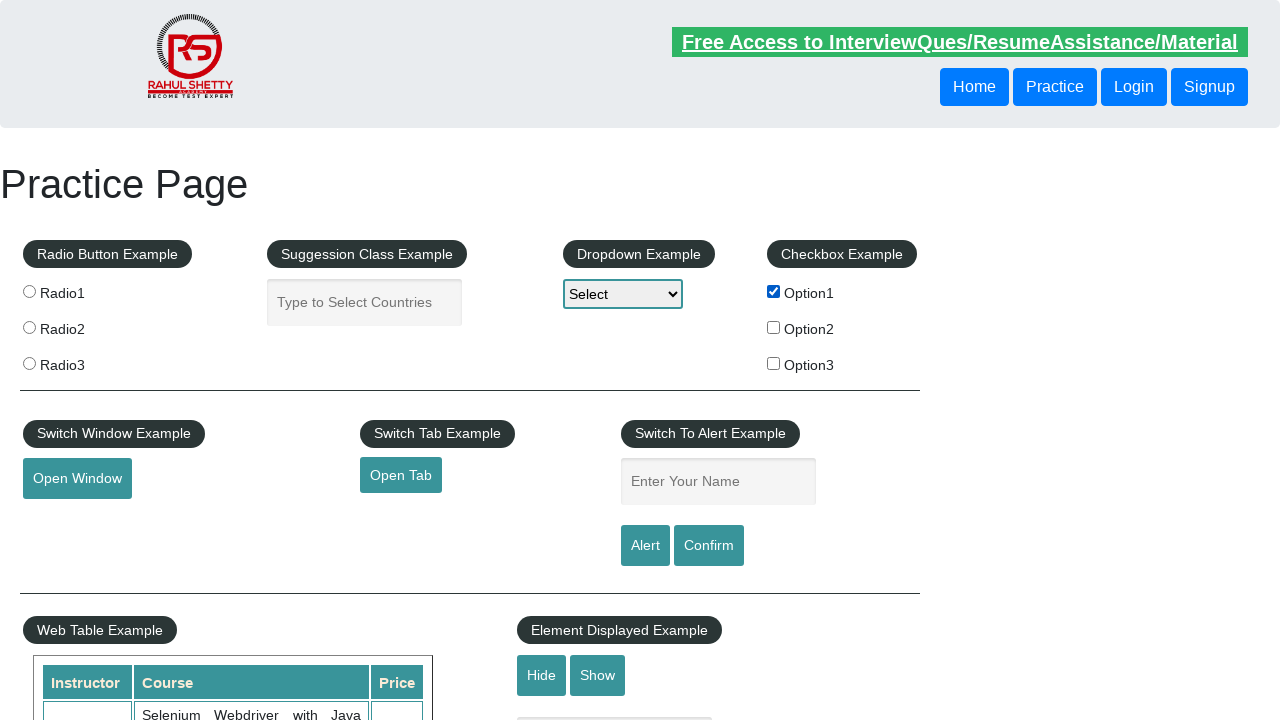

Refreshed the page
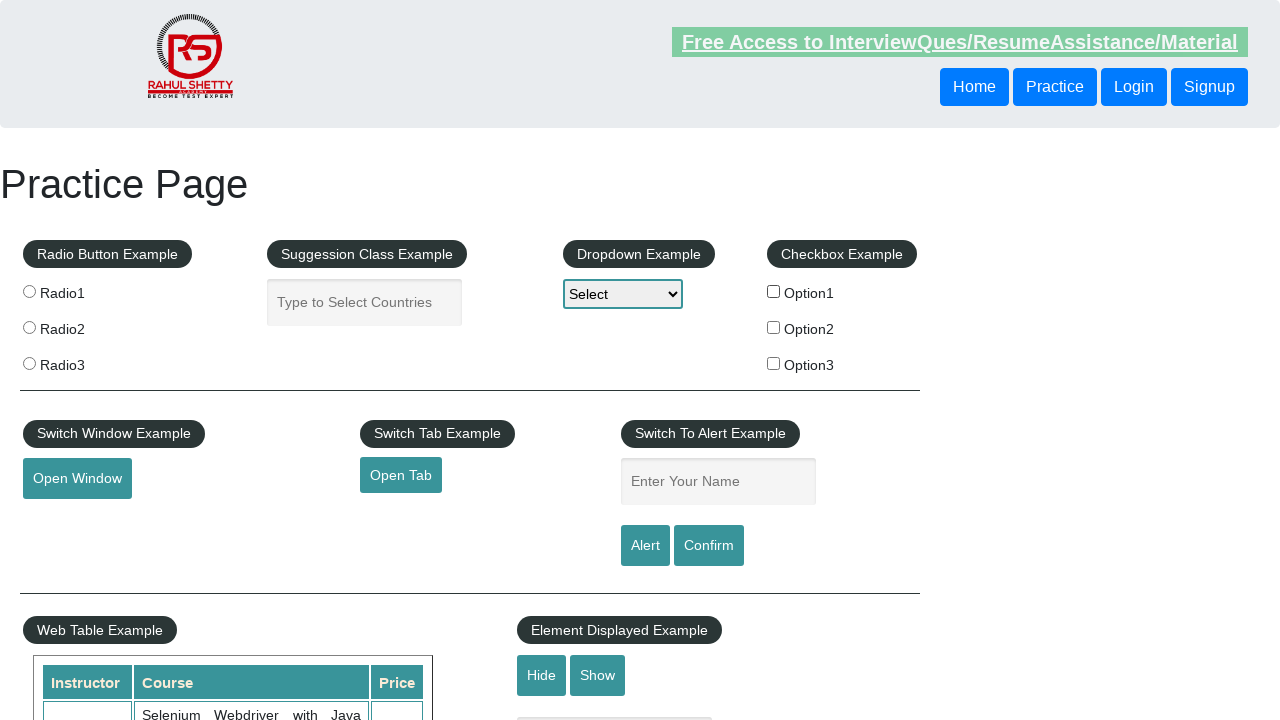

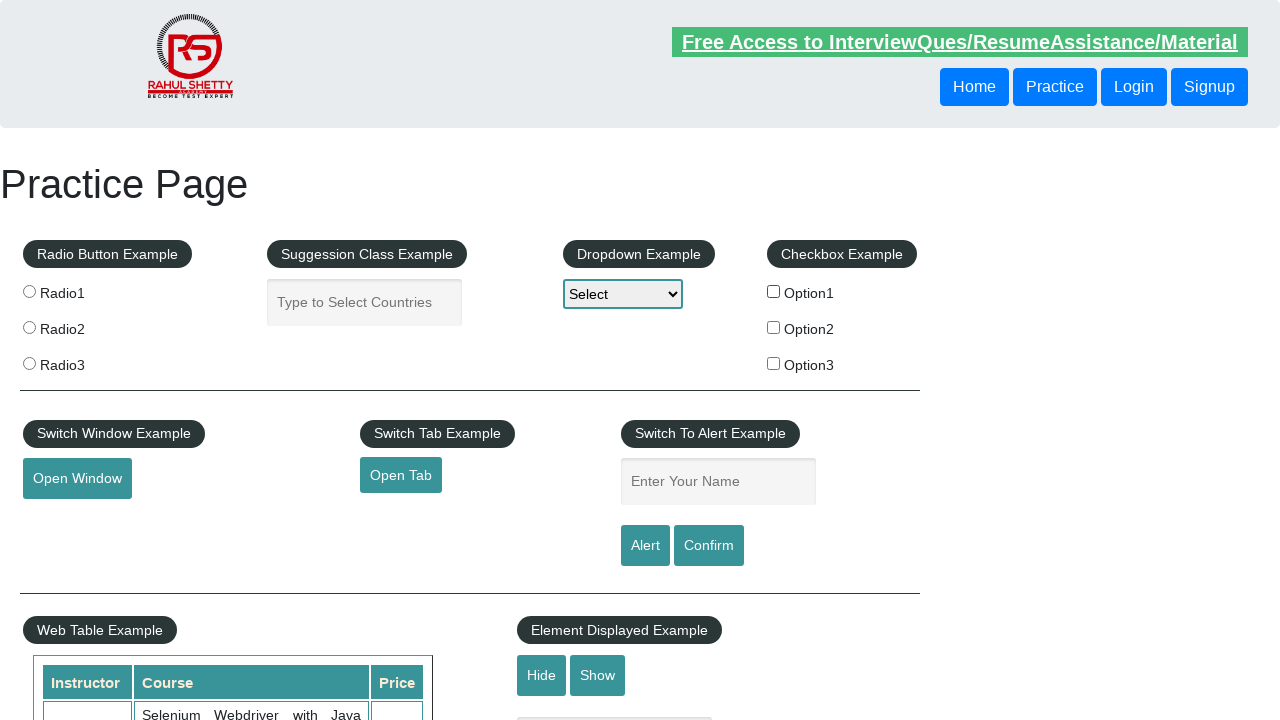